Tests accepting a JavaScript alert by clicking the first button, accepting the alert, and verifying the result message shows success

Starting URL: https://testcenter.techproeducation.com/index.php?page=javascript-alerts

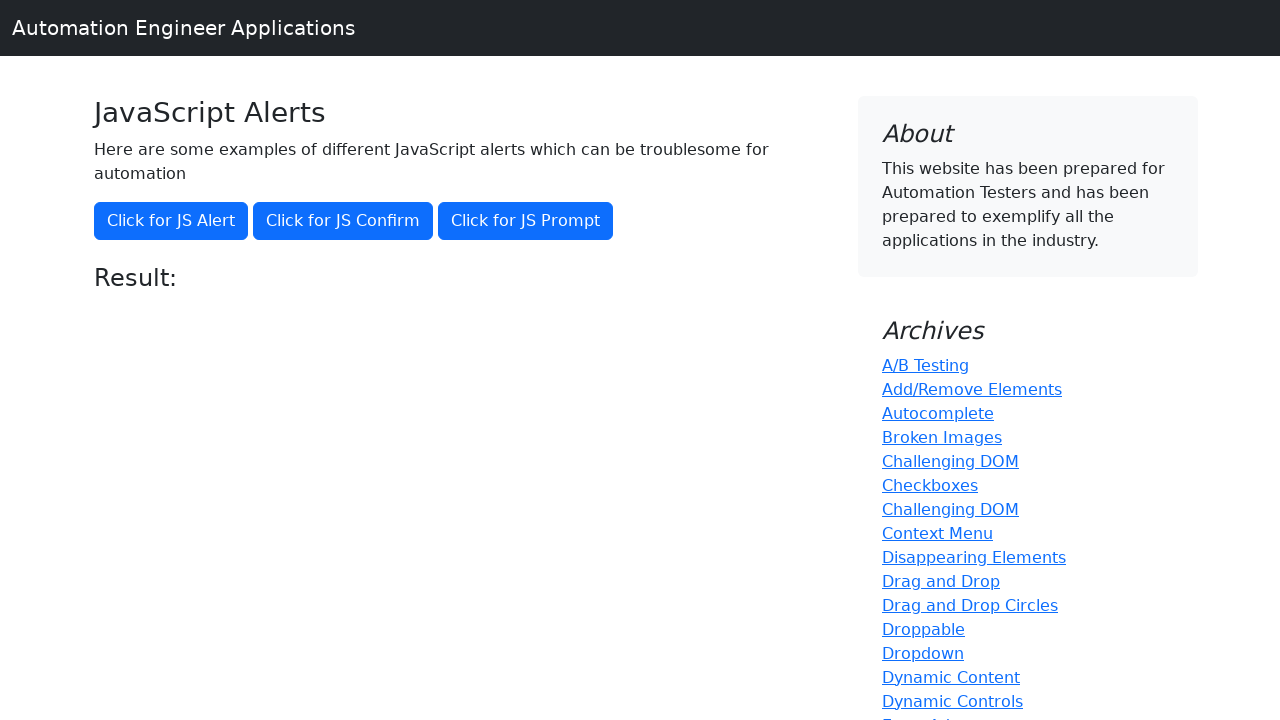

Clicked 'Click for JS Alert' button to trigger JavaScript alert at (171, 221) on xpath=//*[text()='Click for JS Alert']
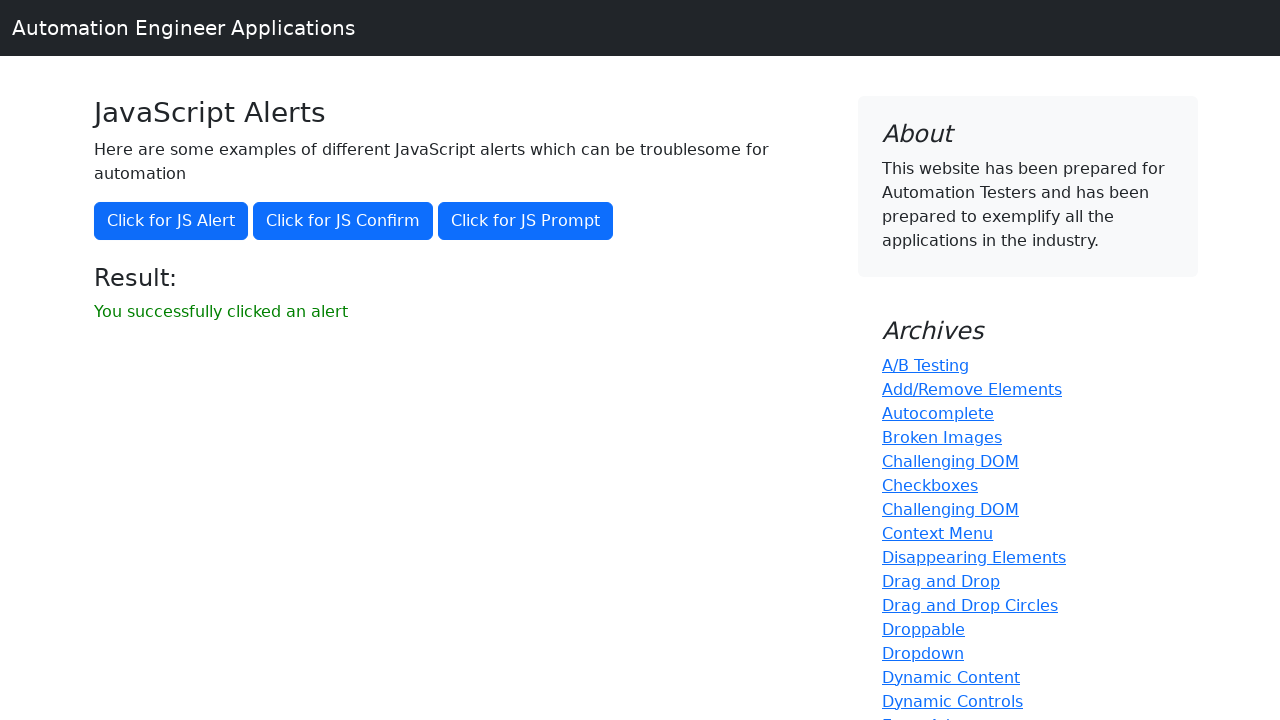

Set up dialog handler to accept alerts
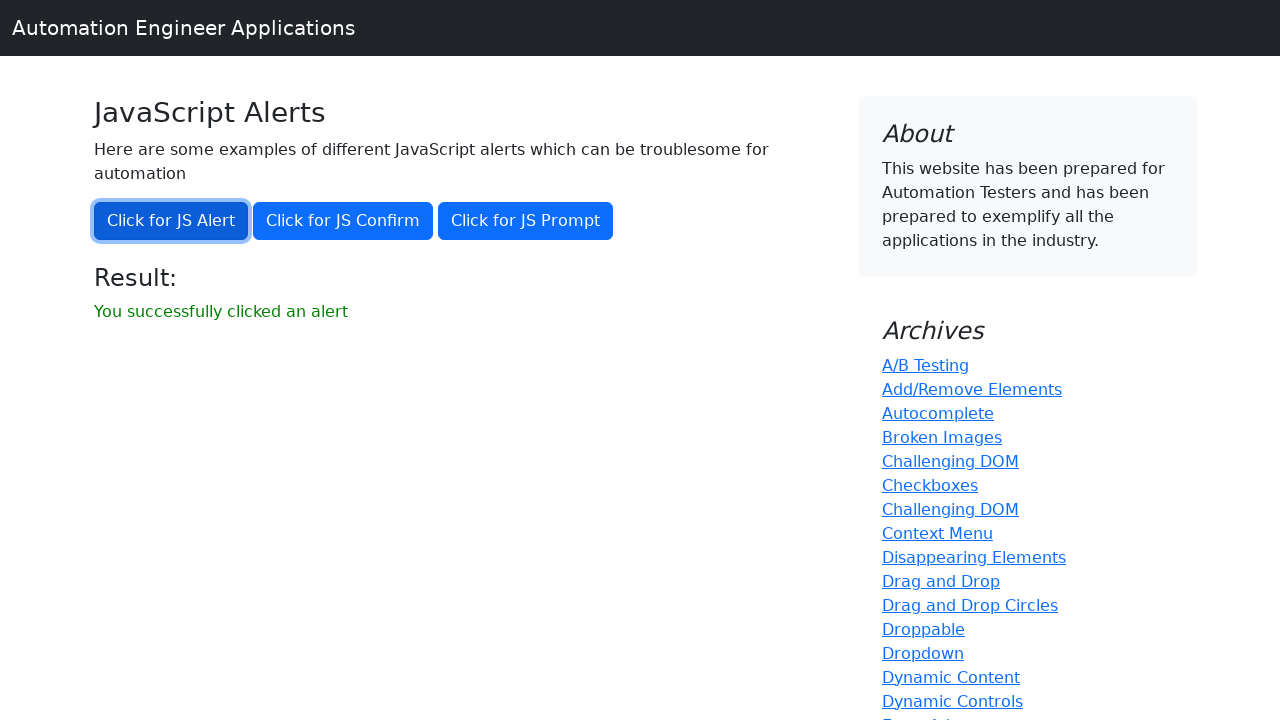

Clicked 'Click for JS Alert' button again to trigger alert and accept it at (171, 221) on xpath=//*[text()='Click for JS Alert']
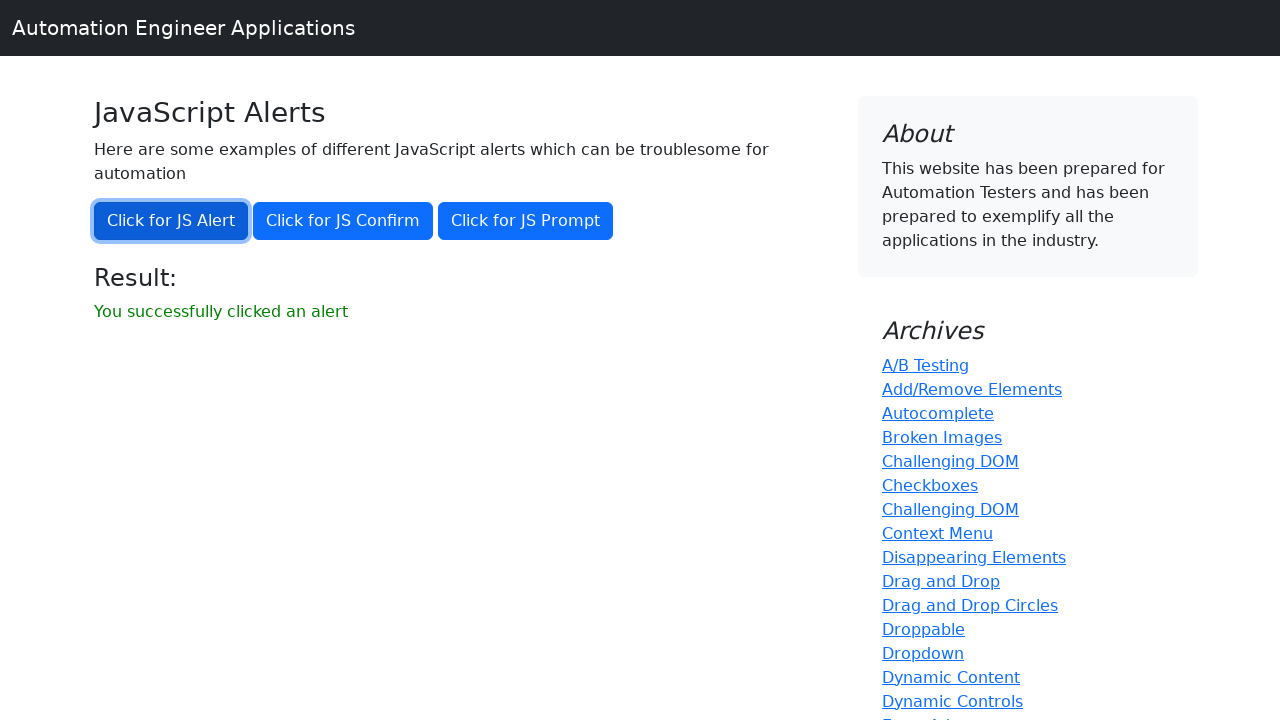

Waited 1 second for alert processing to complete
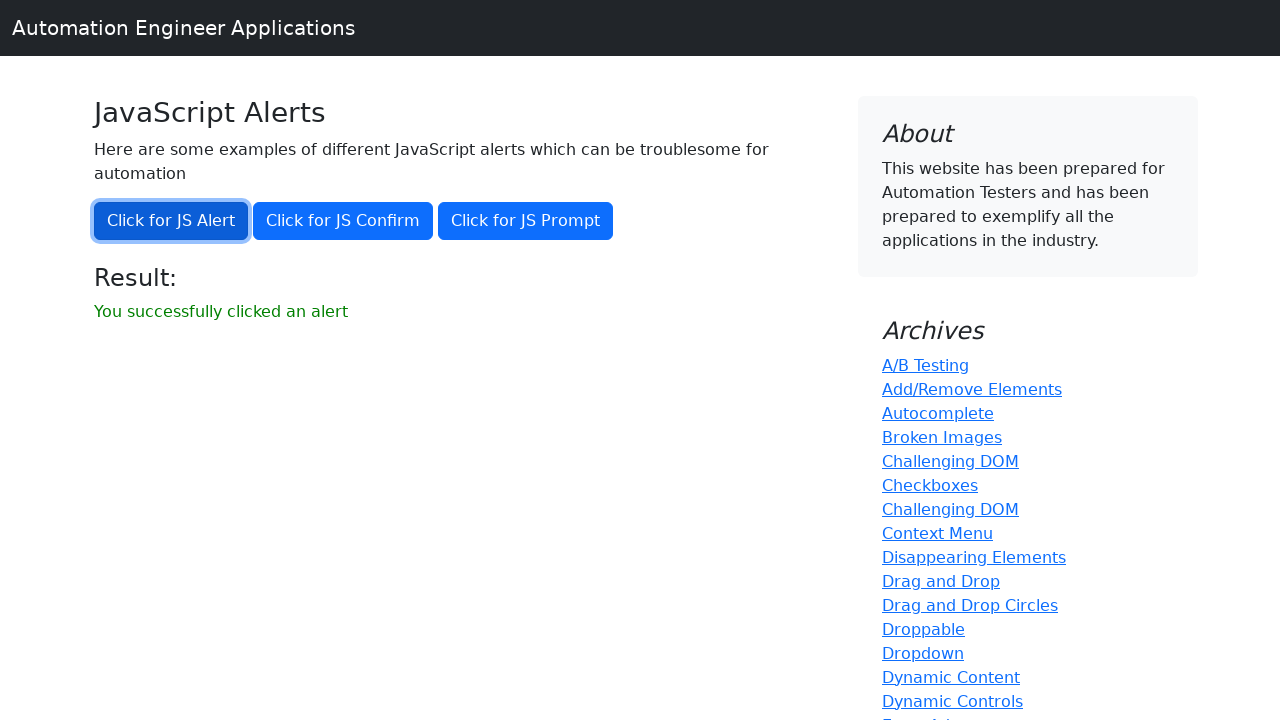

Retrieved result message text from #result element
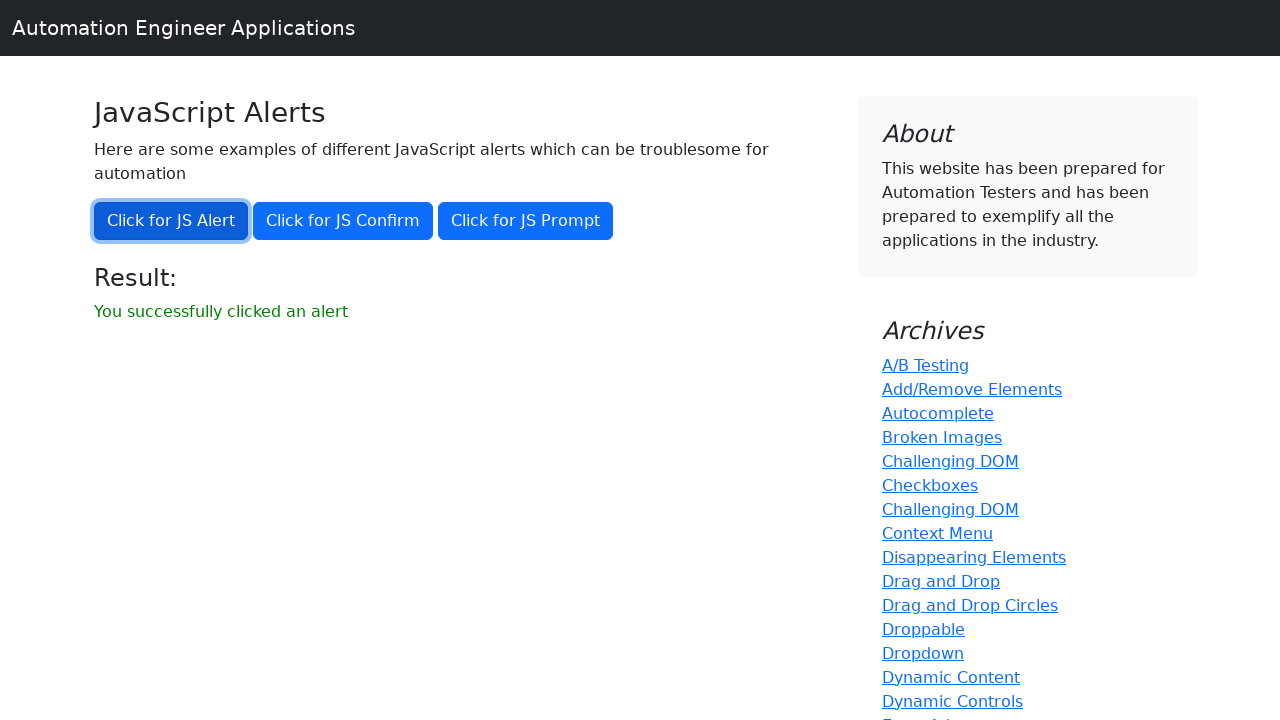

Verified result message shows 'You successfully clicked an alert'
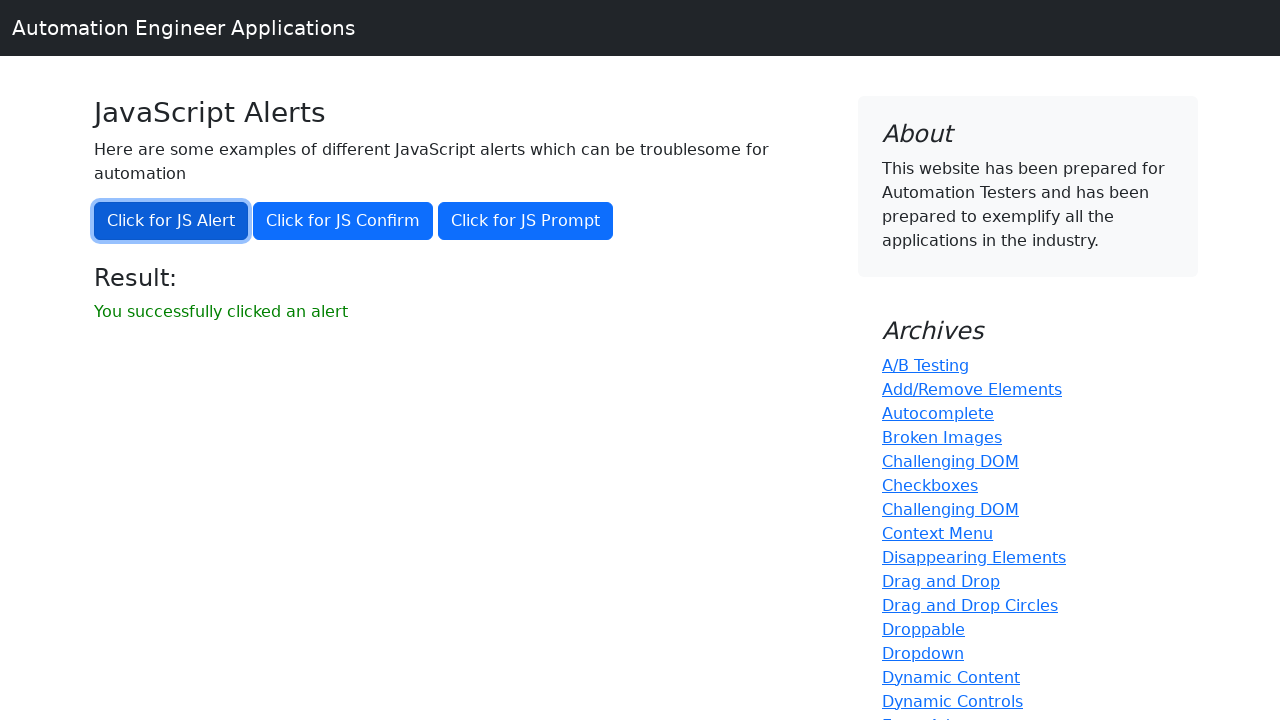

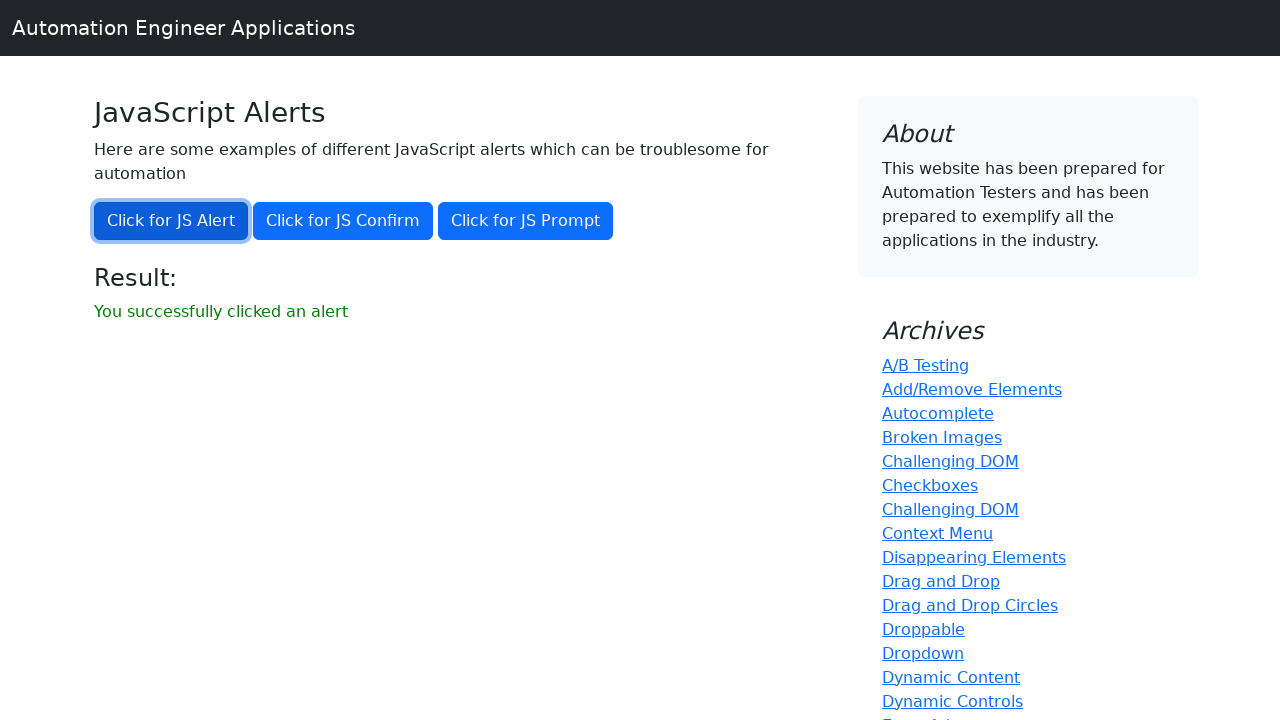